Tests that a user can remove an element that was previously added by clicking on it

Starting URL: http://the-internet.herokuapp.com/add_remove_elements/

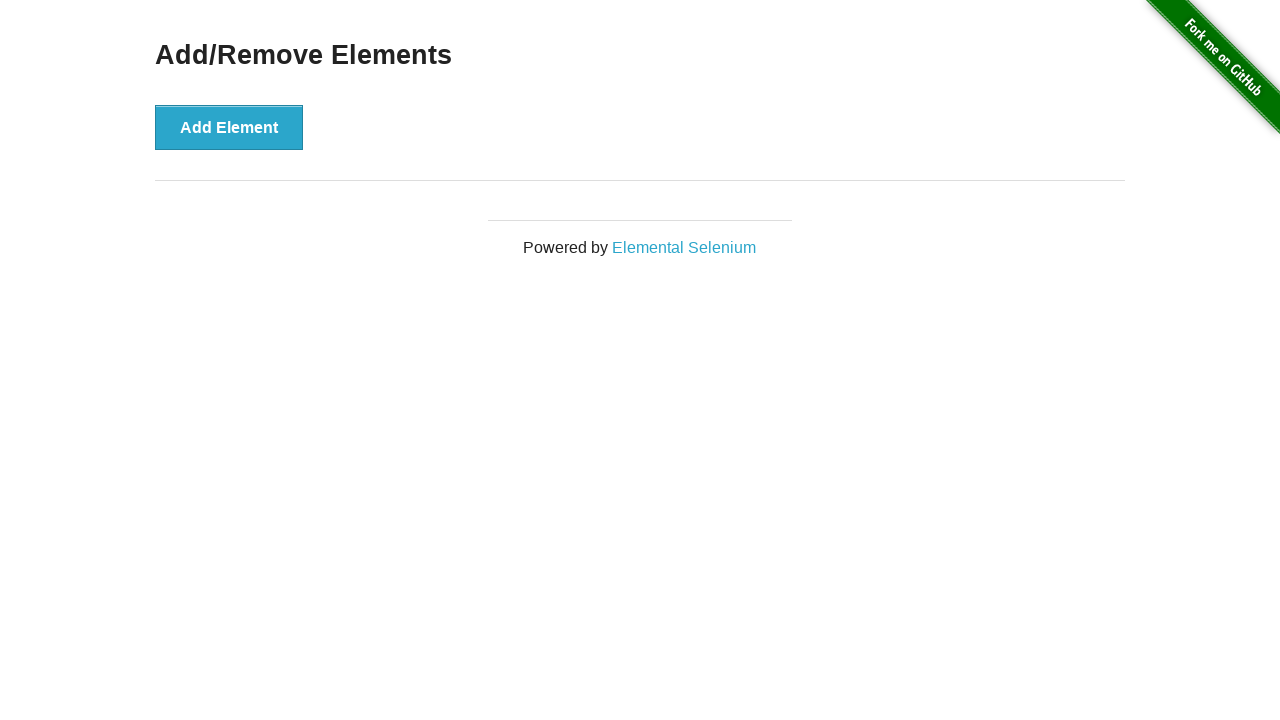

Clicked 'Add Element' button to add a new element at (229, 127) on button[onclick='addElement()']
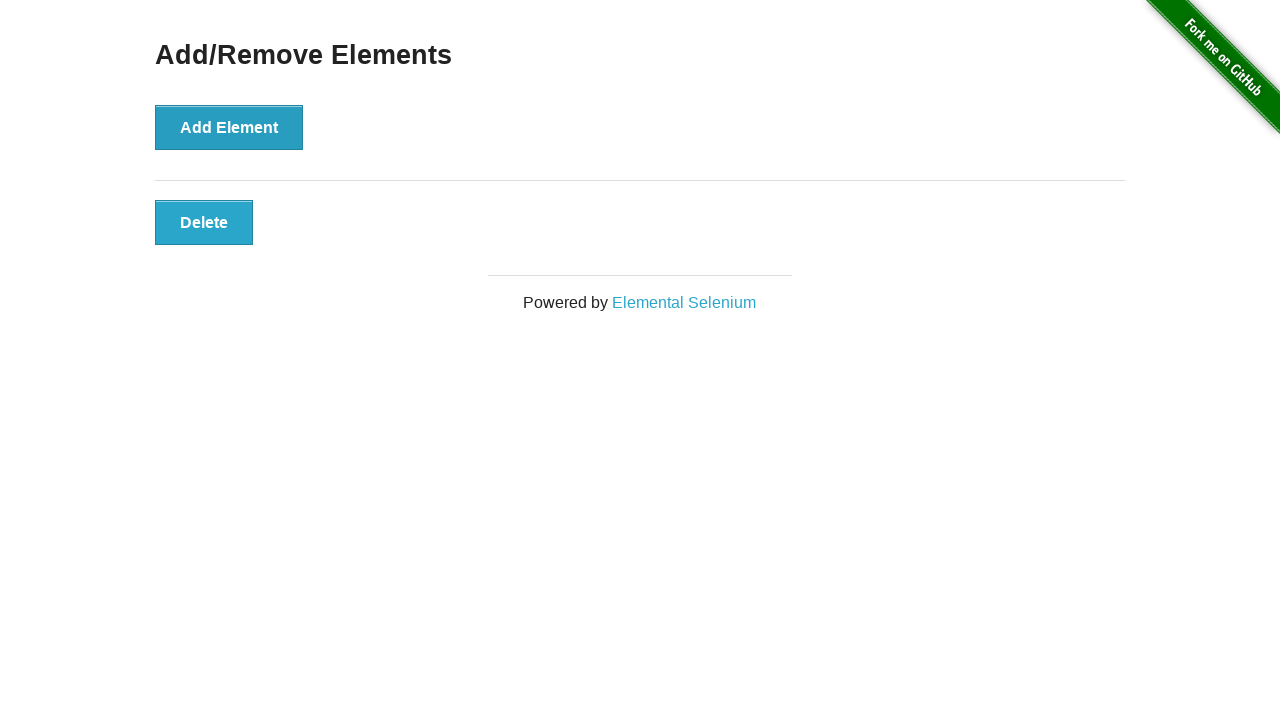

Waited for newly added element to appear
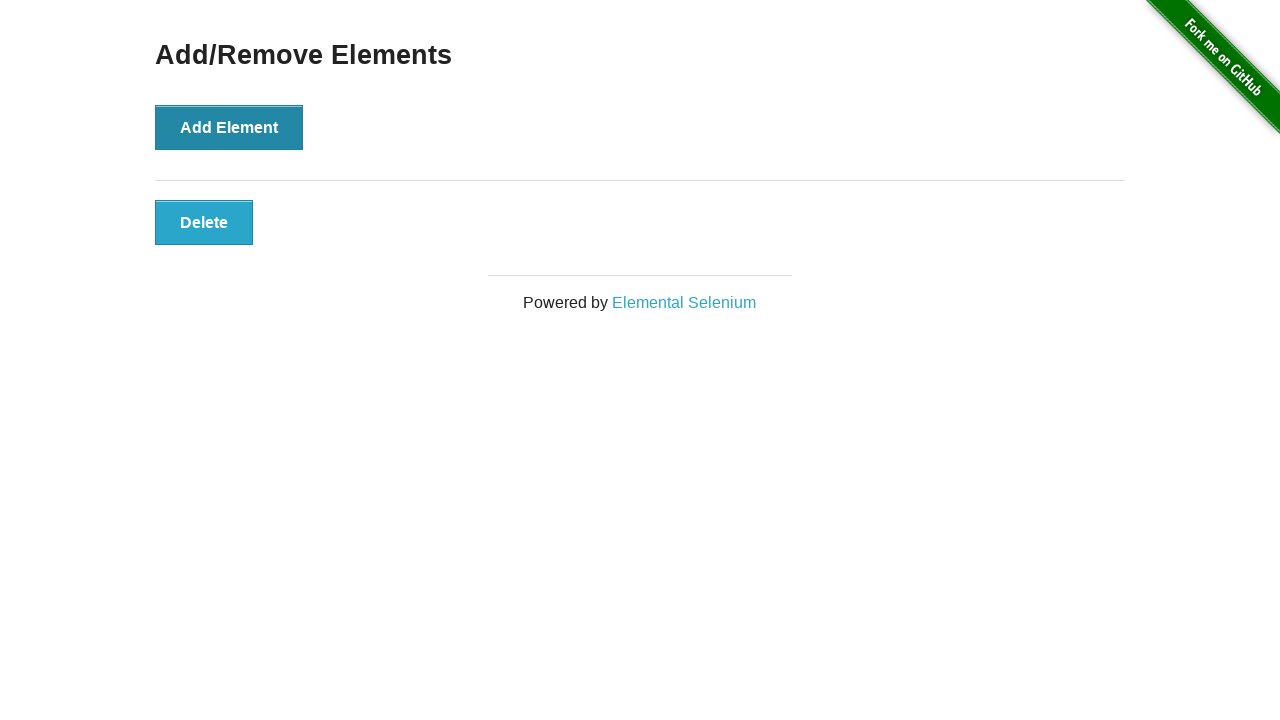

Clicked the added element to remove it at (204, 222) on .added-manually
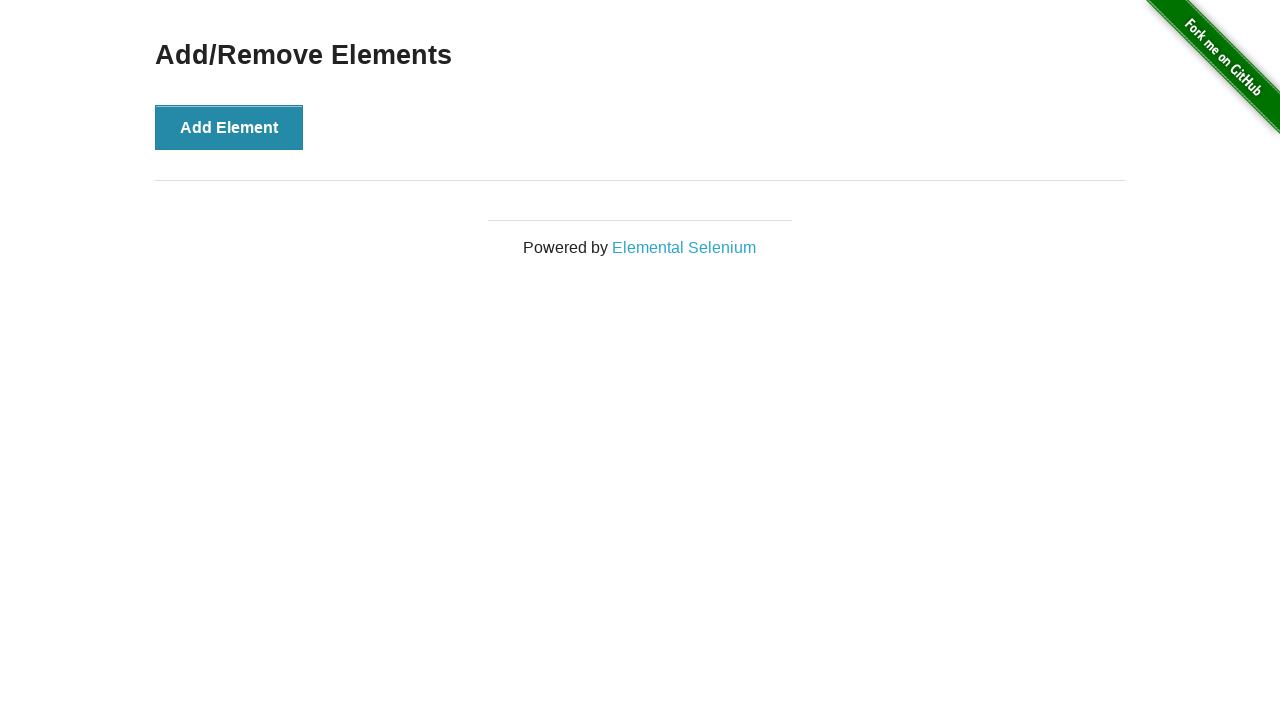

Verified that no added elements remain on the page
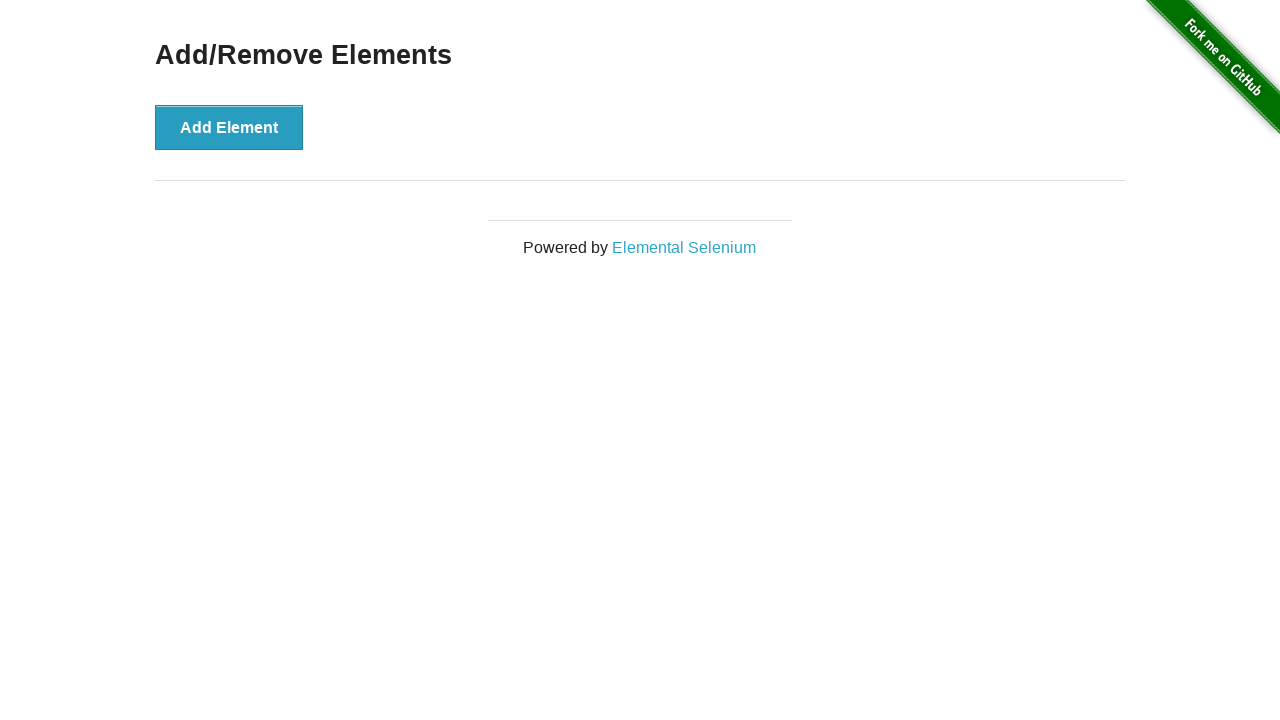

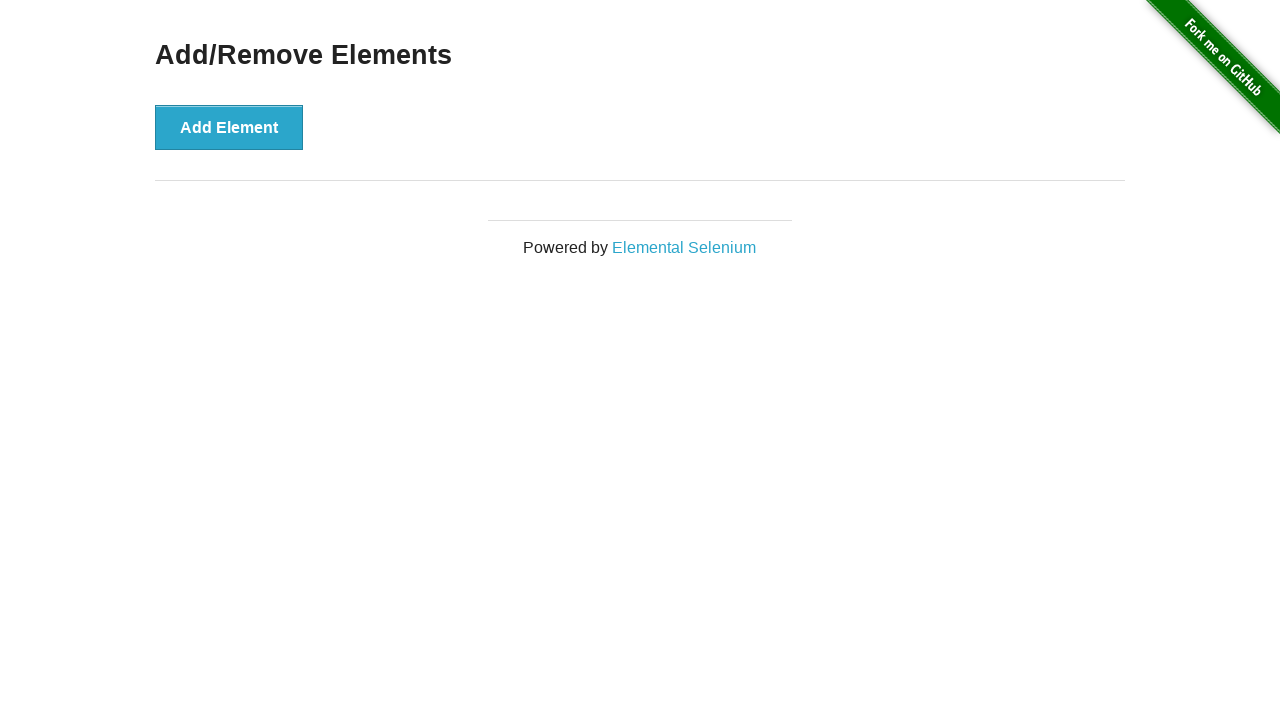